Tests explicit wait functionality by waiting for a price element to show "$100", then clicking a book button, calculating a mathematical formula based on a displayed value, filling an answer field, and submitting the form.

Starting URL: http://suninjuly.github.io/explicit_wait2.html

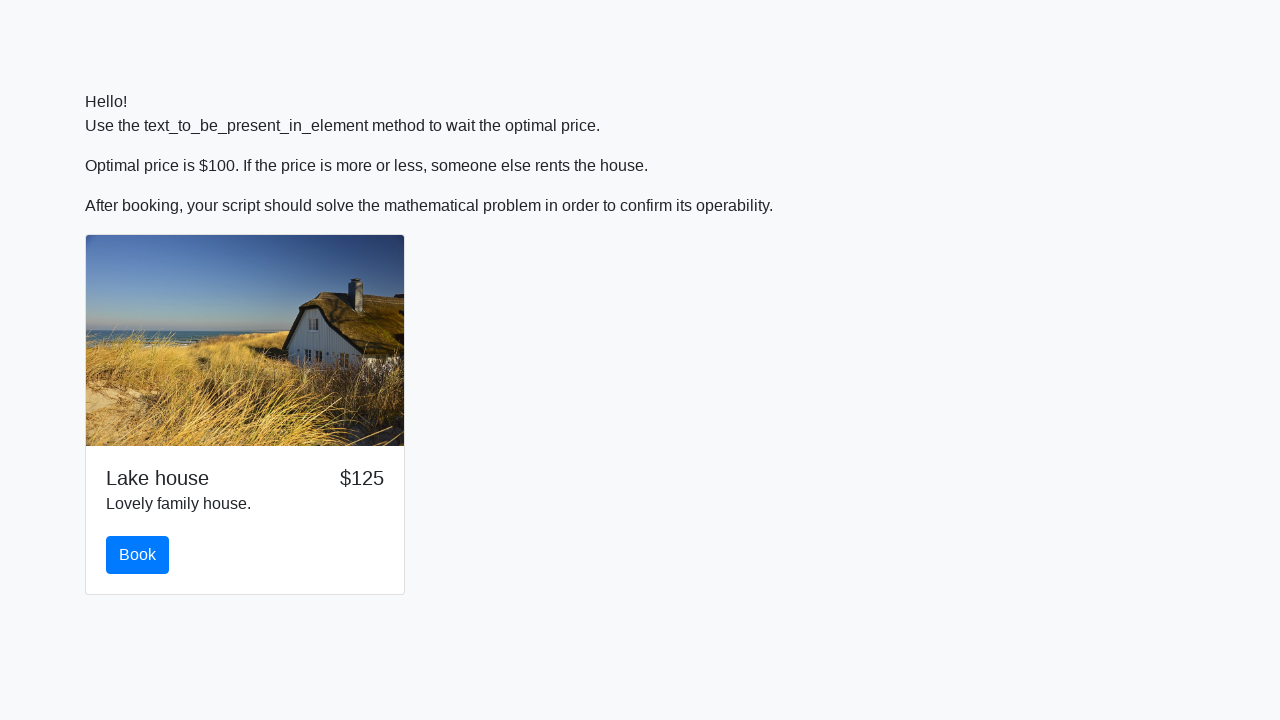

Waited for price element to display '$100'
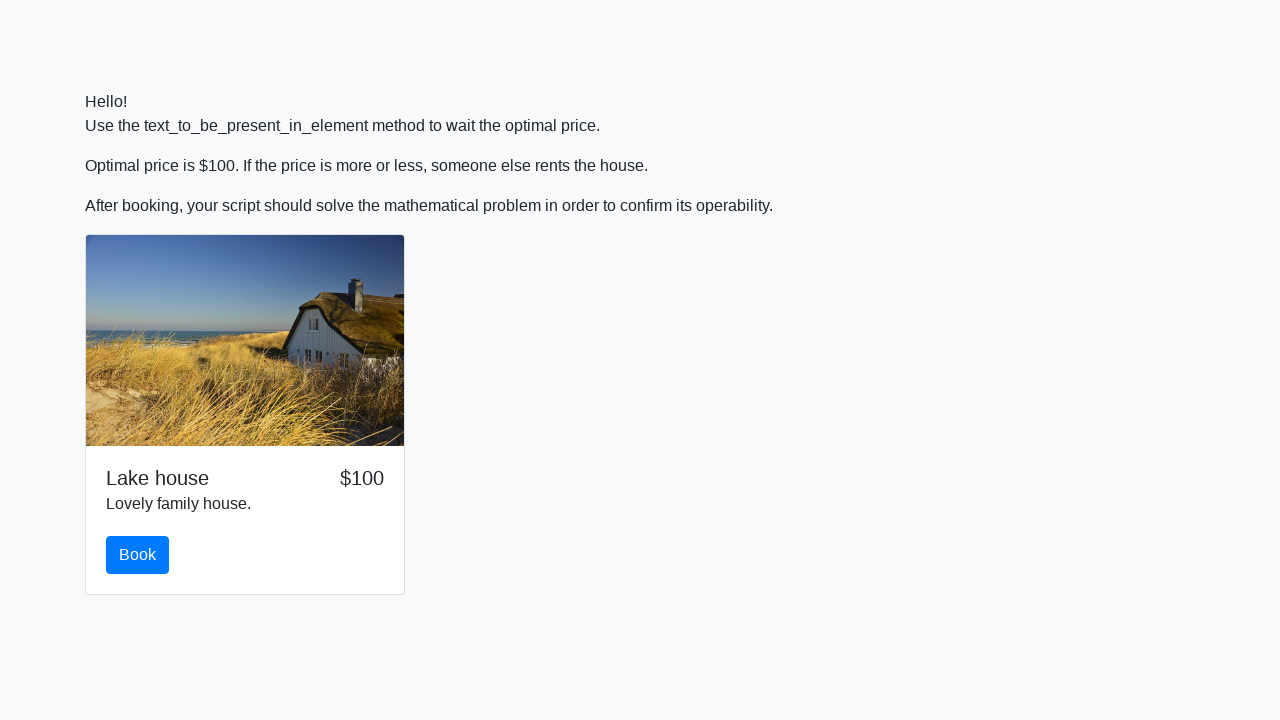

Clicked the book button at (138, 555) on #book
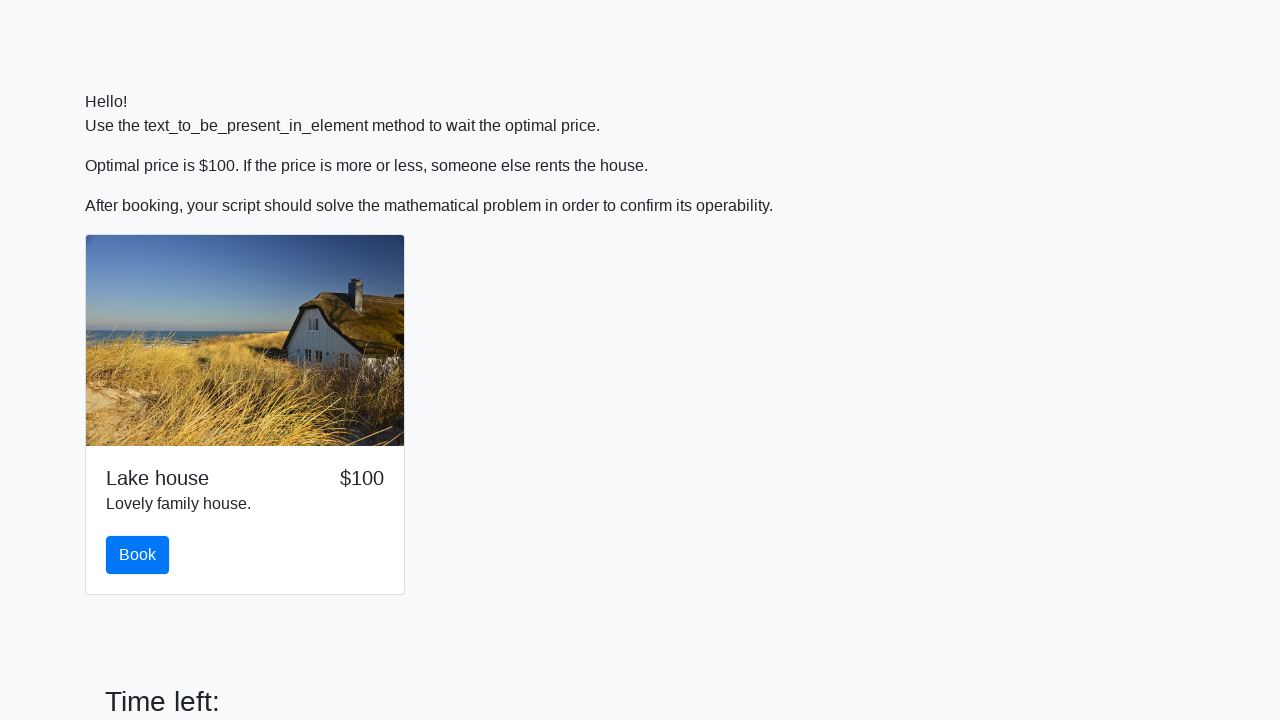

Scrolled submit button into view
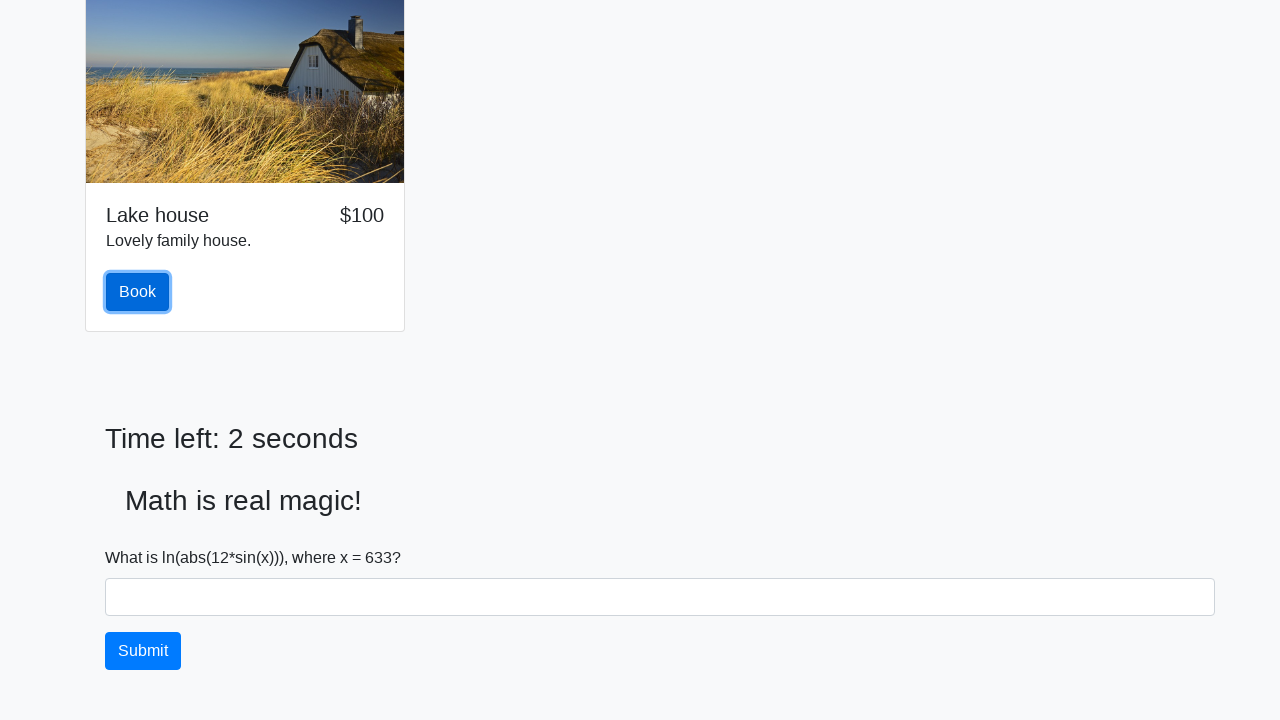

Retrieved input value from page: 633
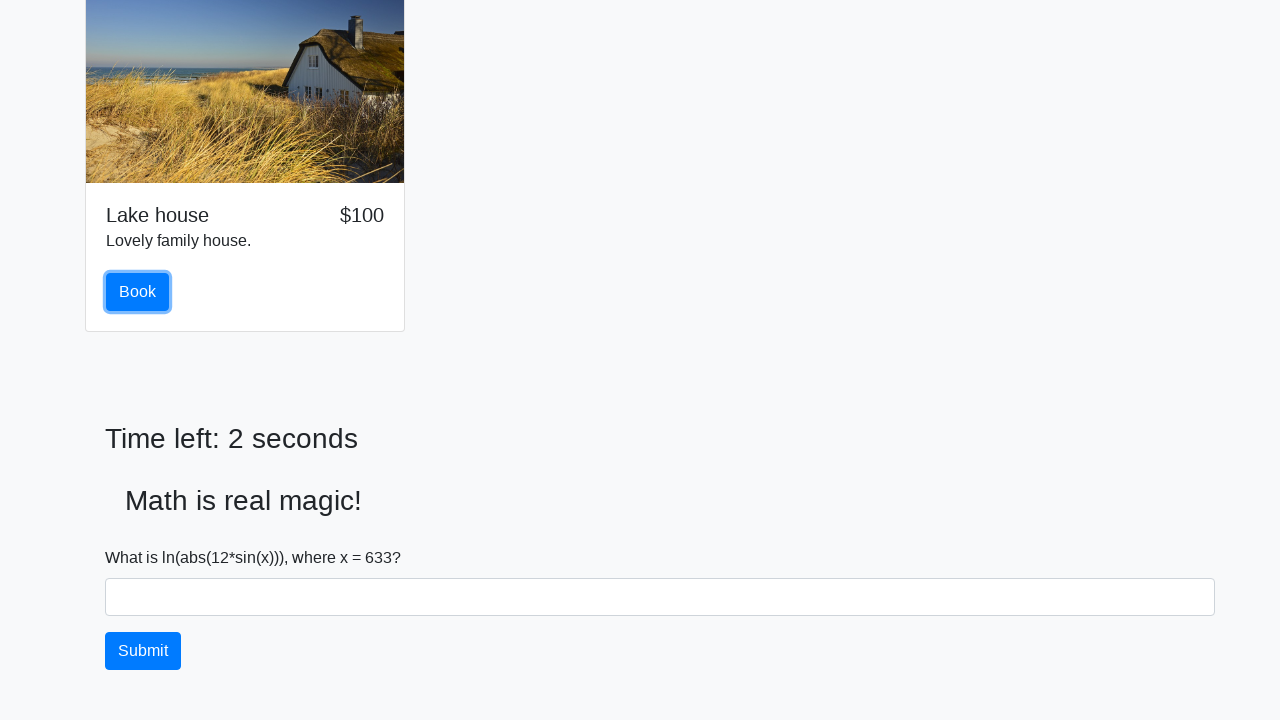

Filled answer field with calculated value: 2.4844285597300013 on #answer
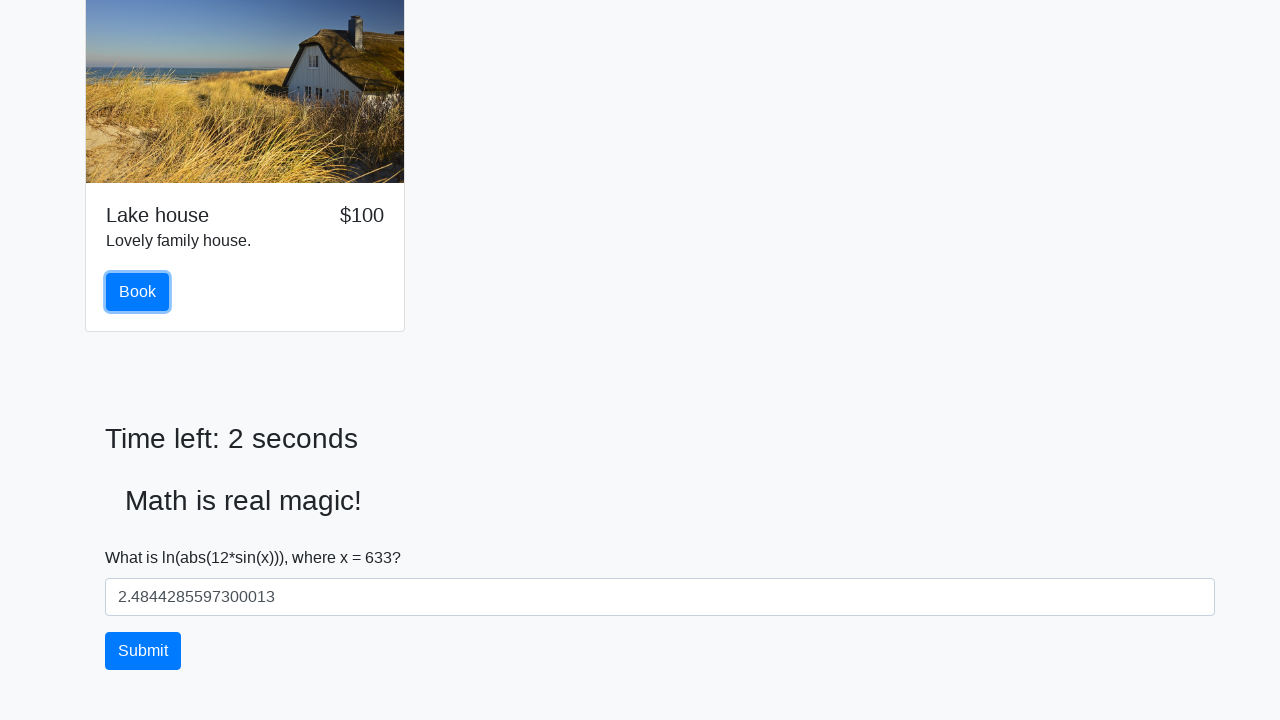

Clicked submit button to complete form at (143, 651) on button[type='submit']
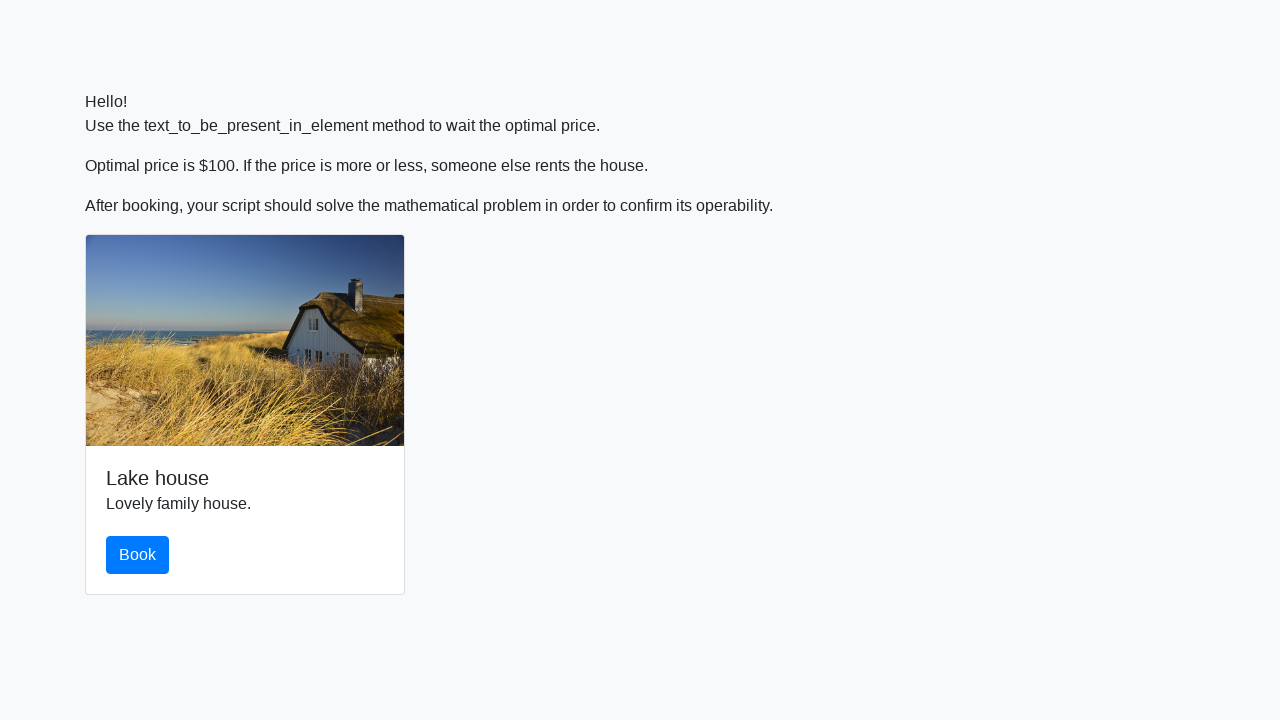

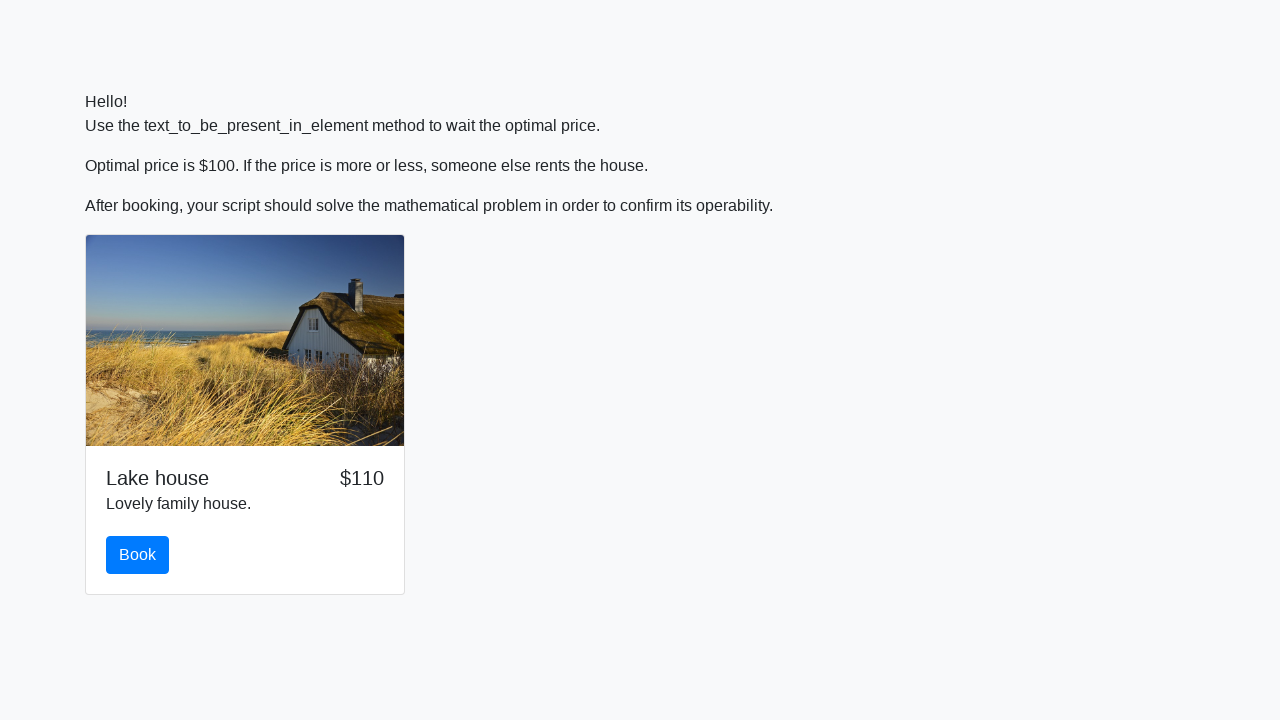